Tests selecting the "Yes" radio button and verifying the selection is displayed

Starting URL: https://demoqa.com

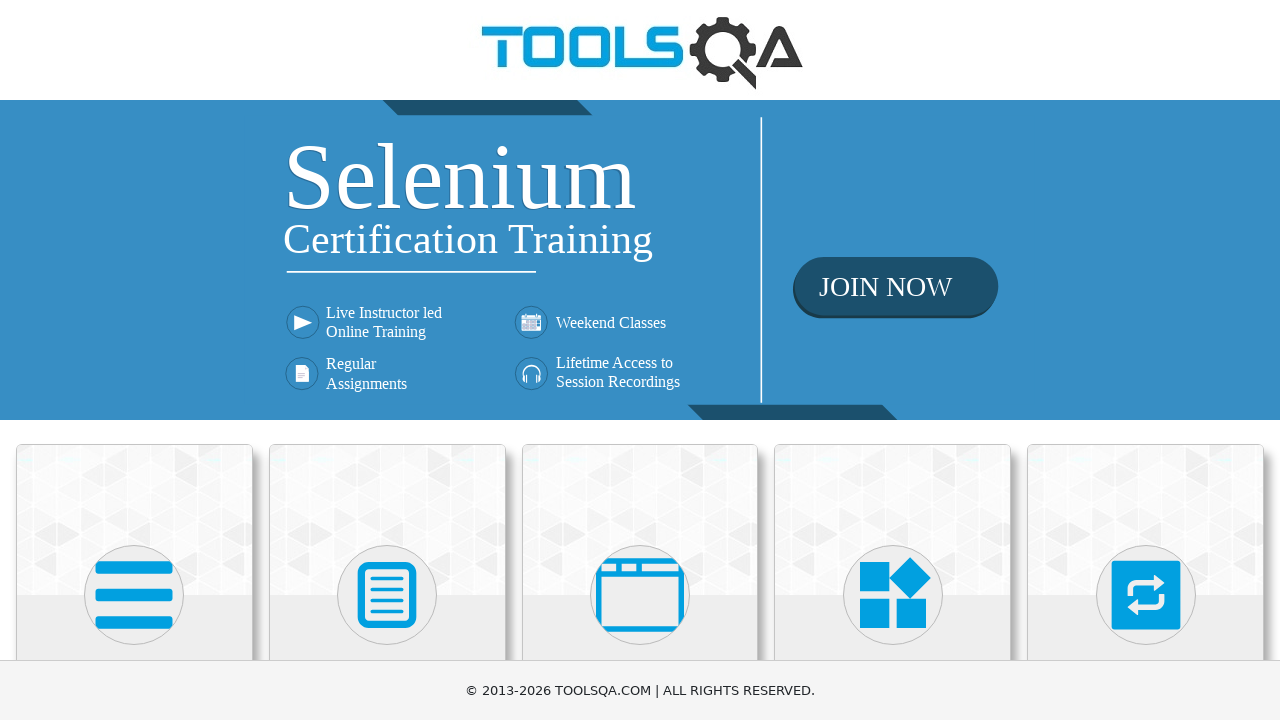

Clicked on Elements card at (134, 520) on div.card.mt-4.top-card >> nth=0
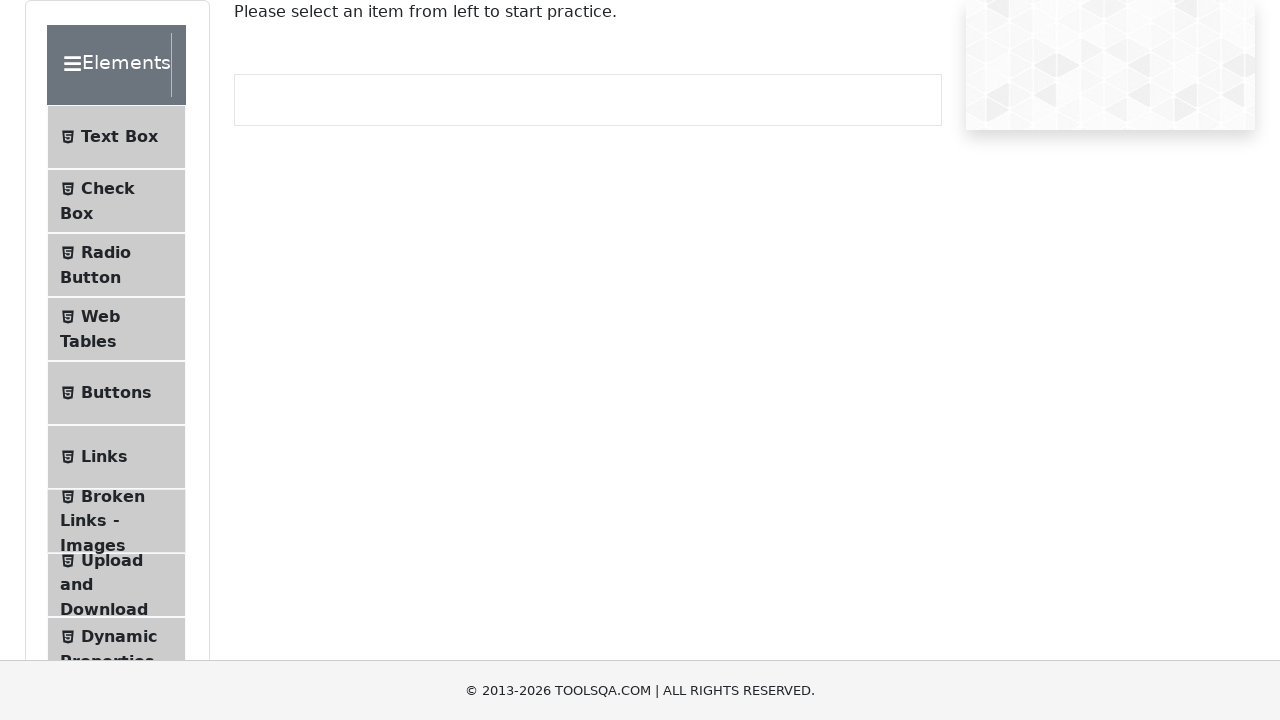

Clicked on Radio Button menu item at (116, 265) on #item-2
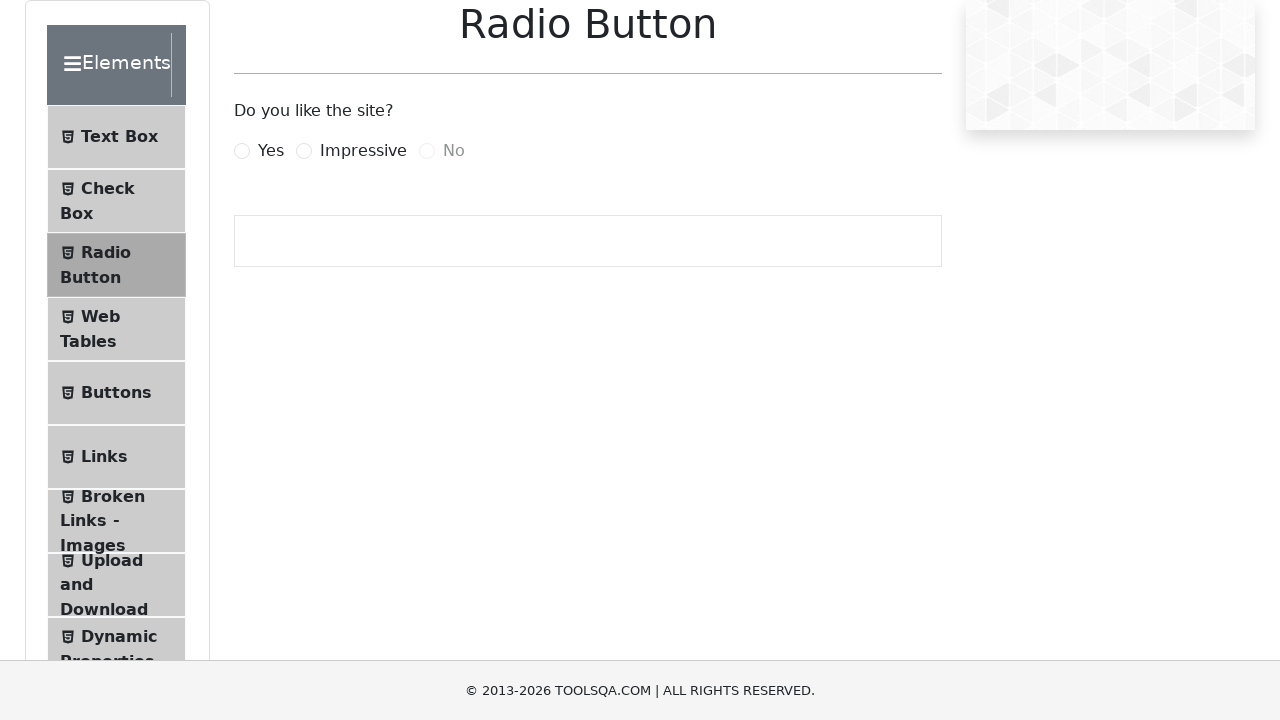

Clicked the Yes radio button at (271, 151) on label[for='yesRadio']
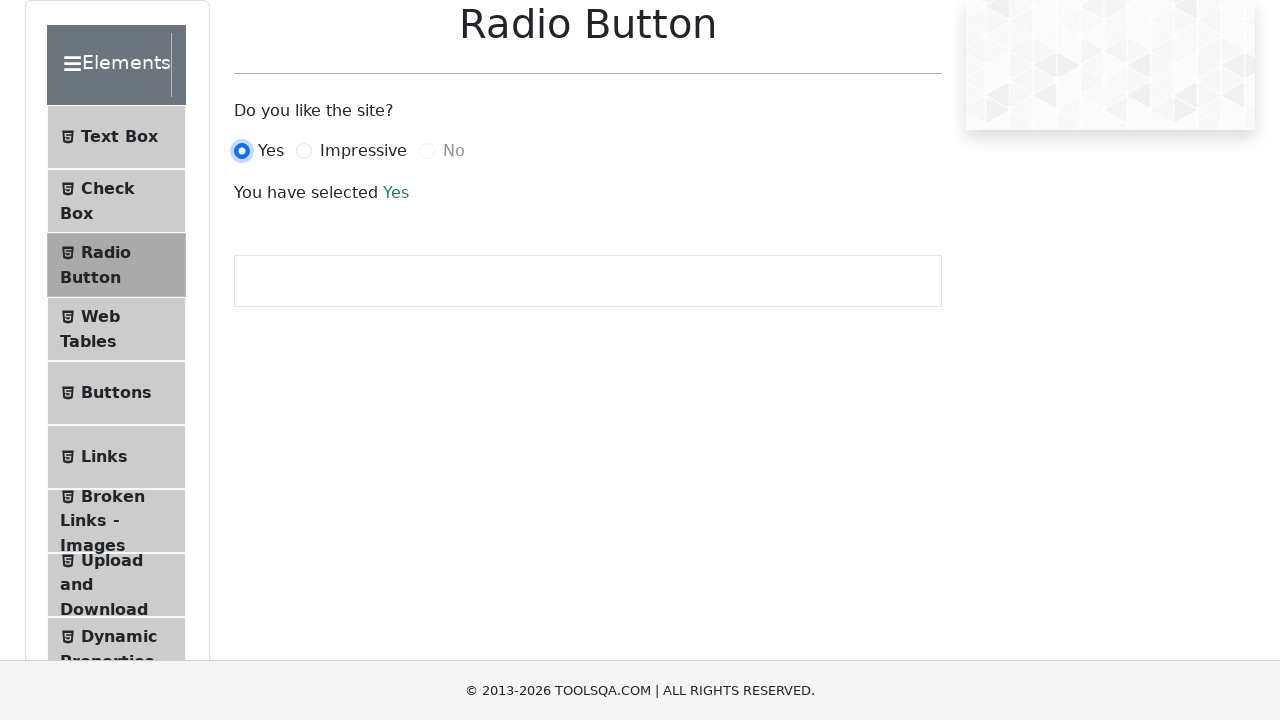

Located success message element
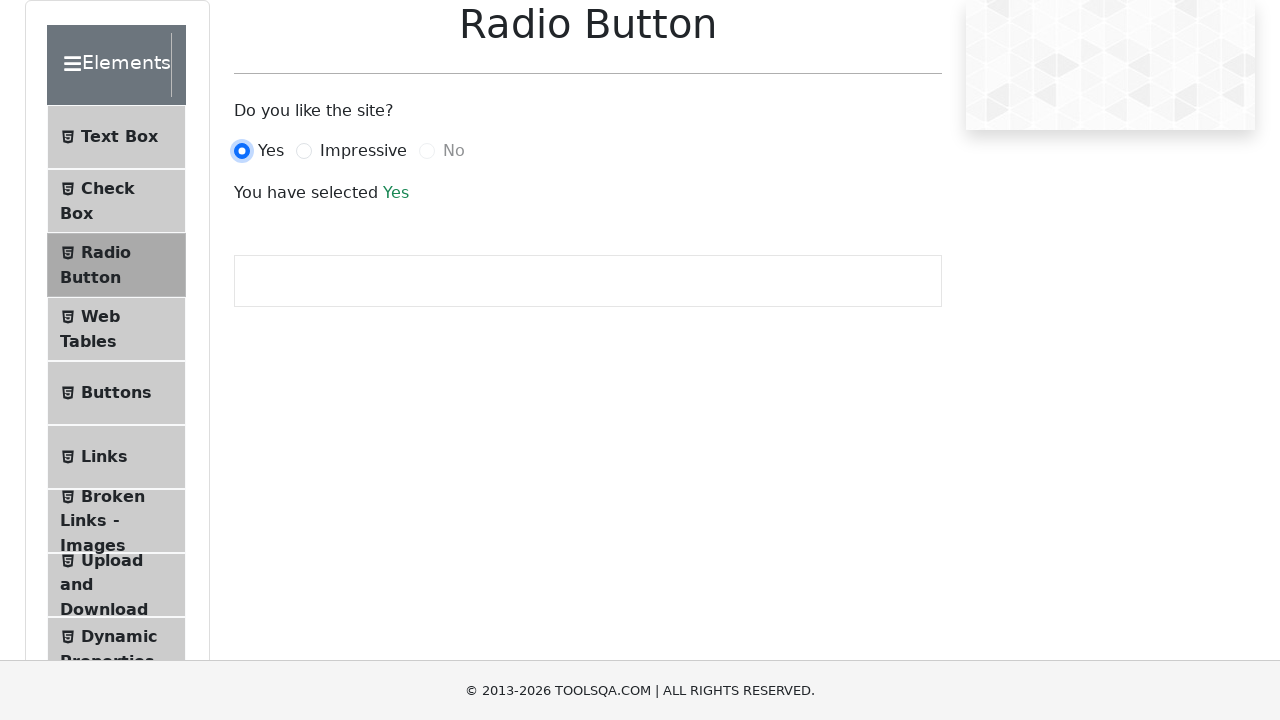

Verified that 'Yes' radio button selection is displayed
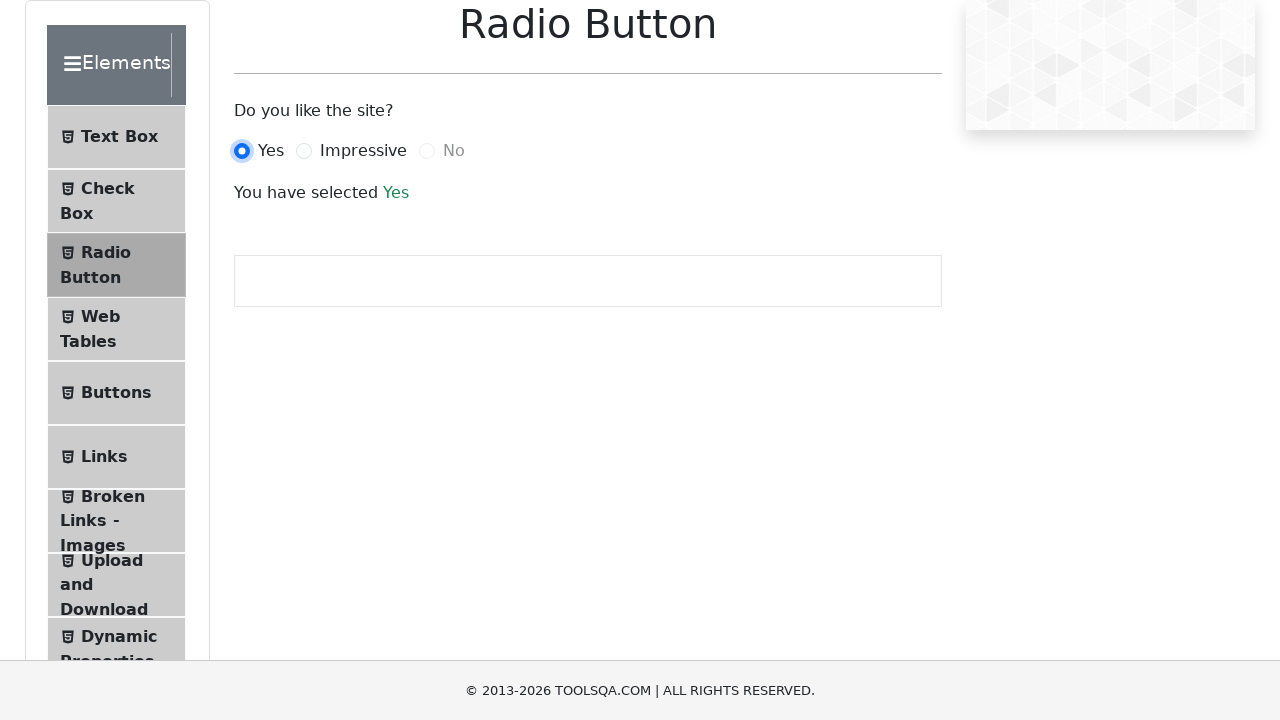

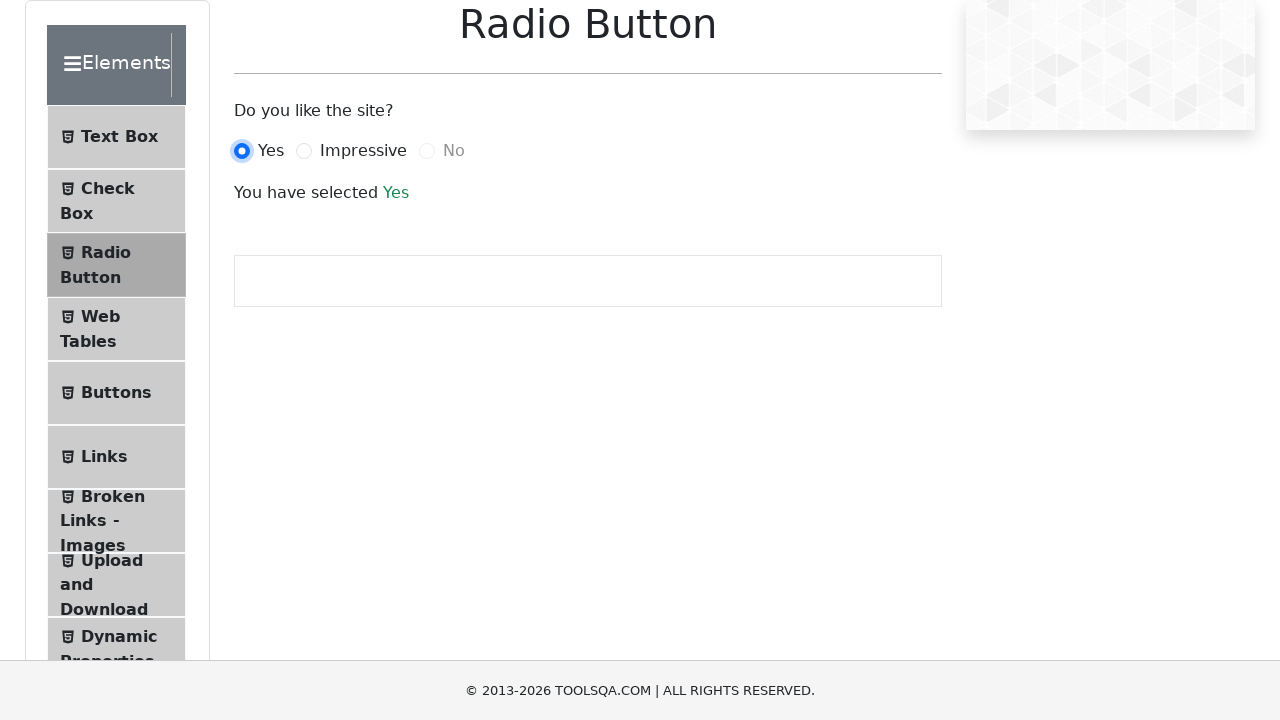